Tests data integrity by navigating to an e-commerce homepage and verifying the page title contains "Your Store"

Starting URL: https://ecommerce-playground.lambdatest.io/index.php?route=common/home

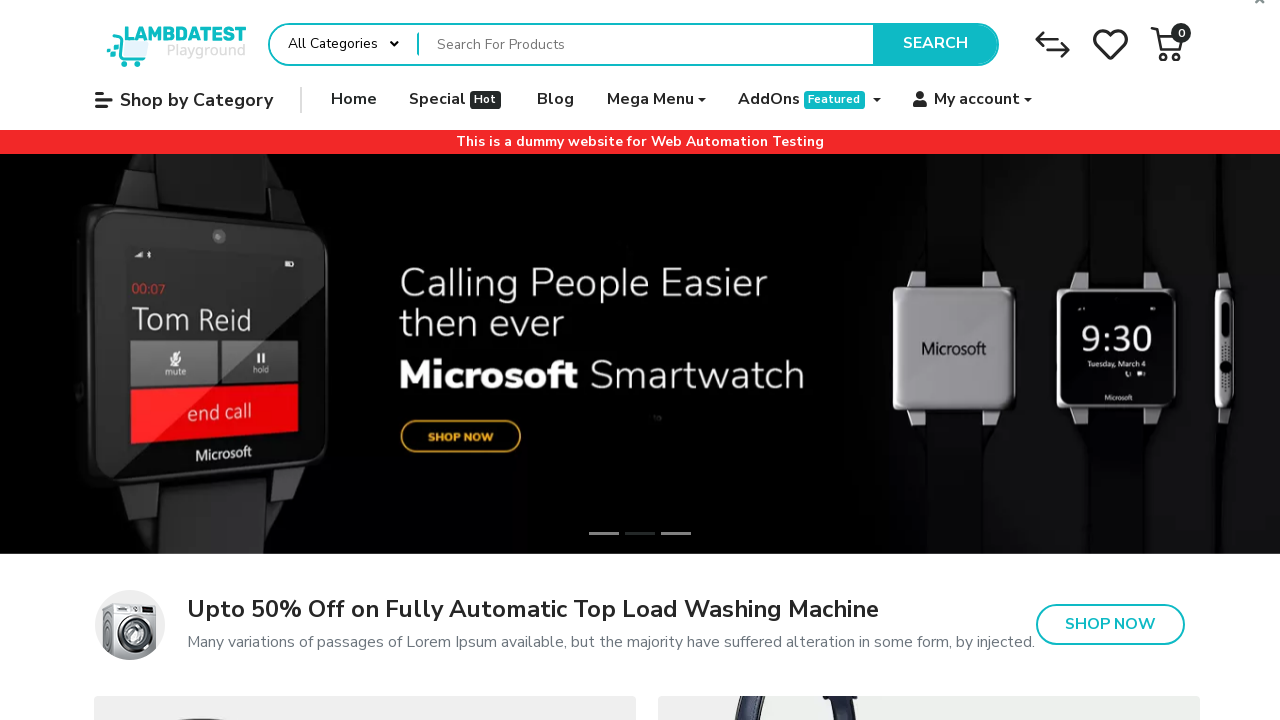

Navigated to e-commerce homepage
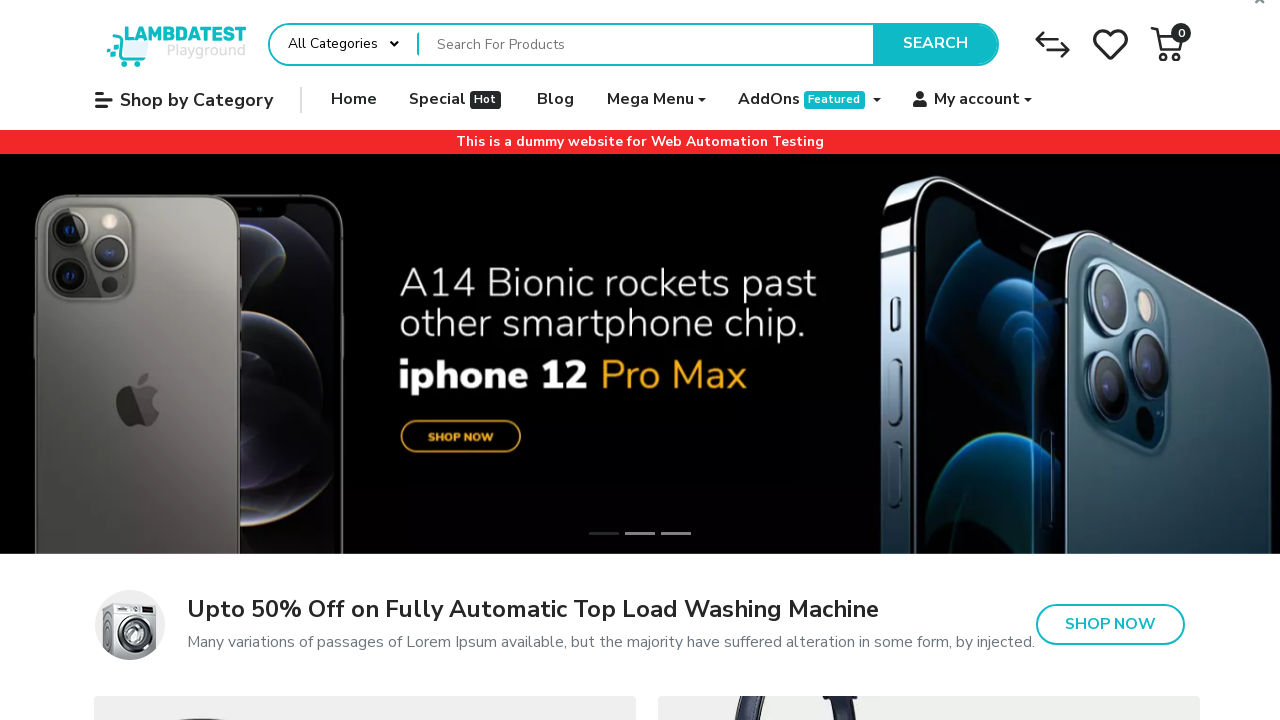

Verified page title contains 'Your Store'
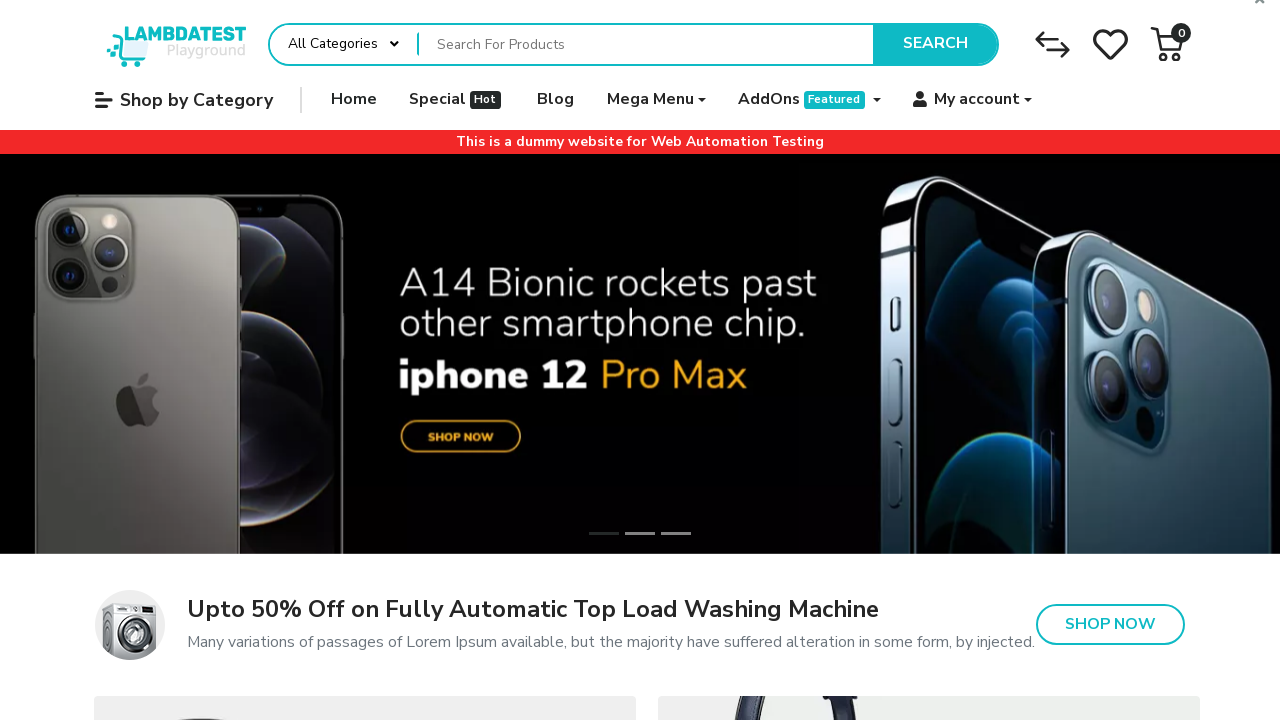

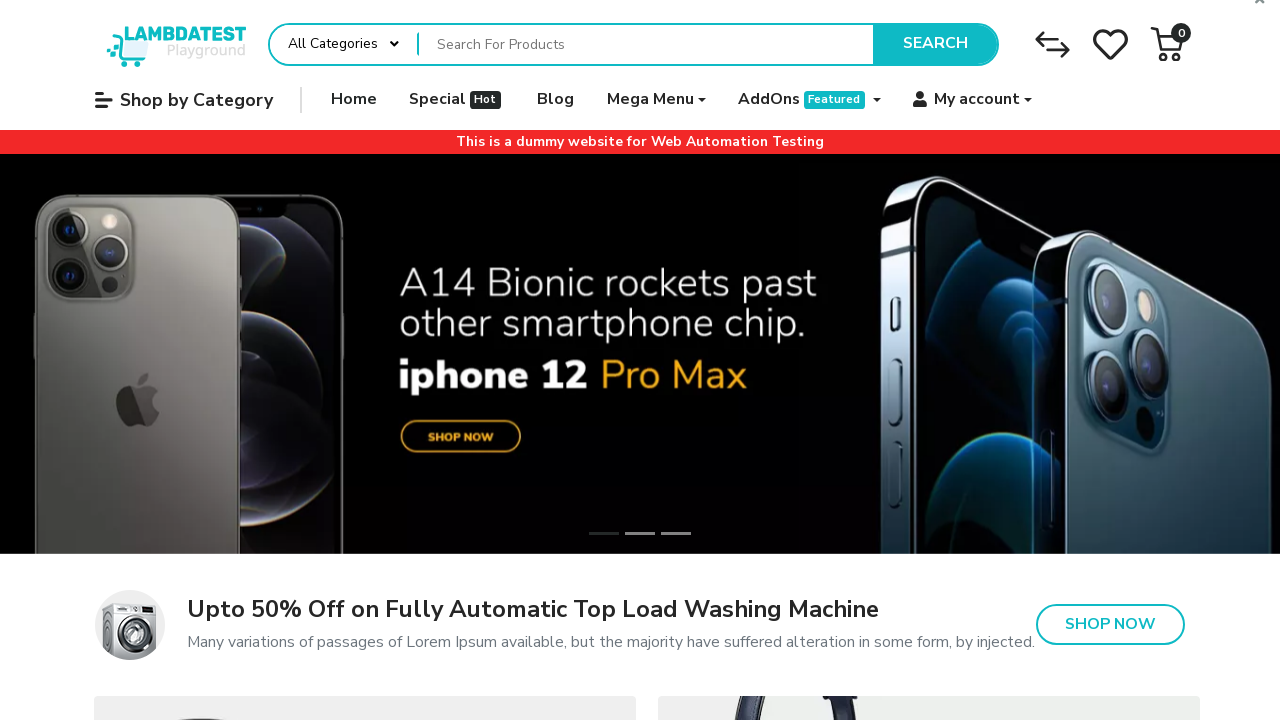